Tests handling a JavaScript alert by clicking a link that triggers an alert, then accepting it

Starting URL: https://www.selenium.dev/documentation/en/webdriver/js_alerts_prompts_and_confirmations/

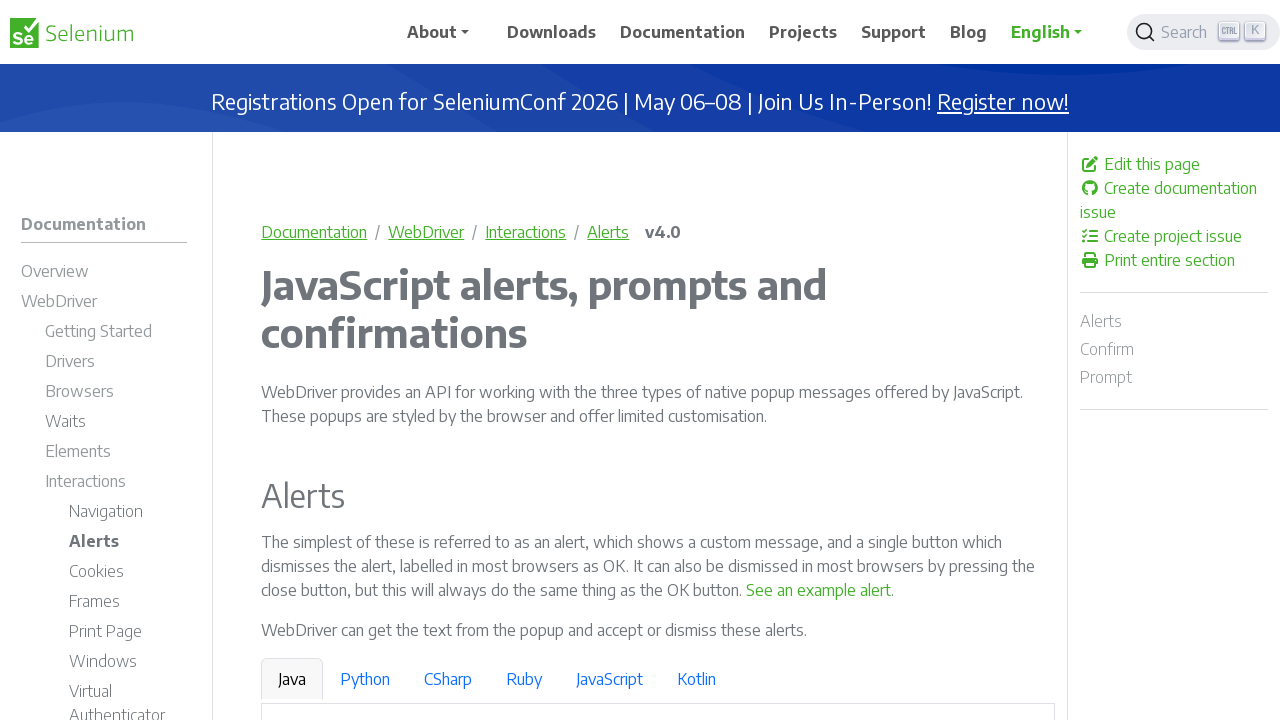

Clicked link to trigger JavaScript alert at (819, 590) on a:text('See an example alert')
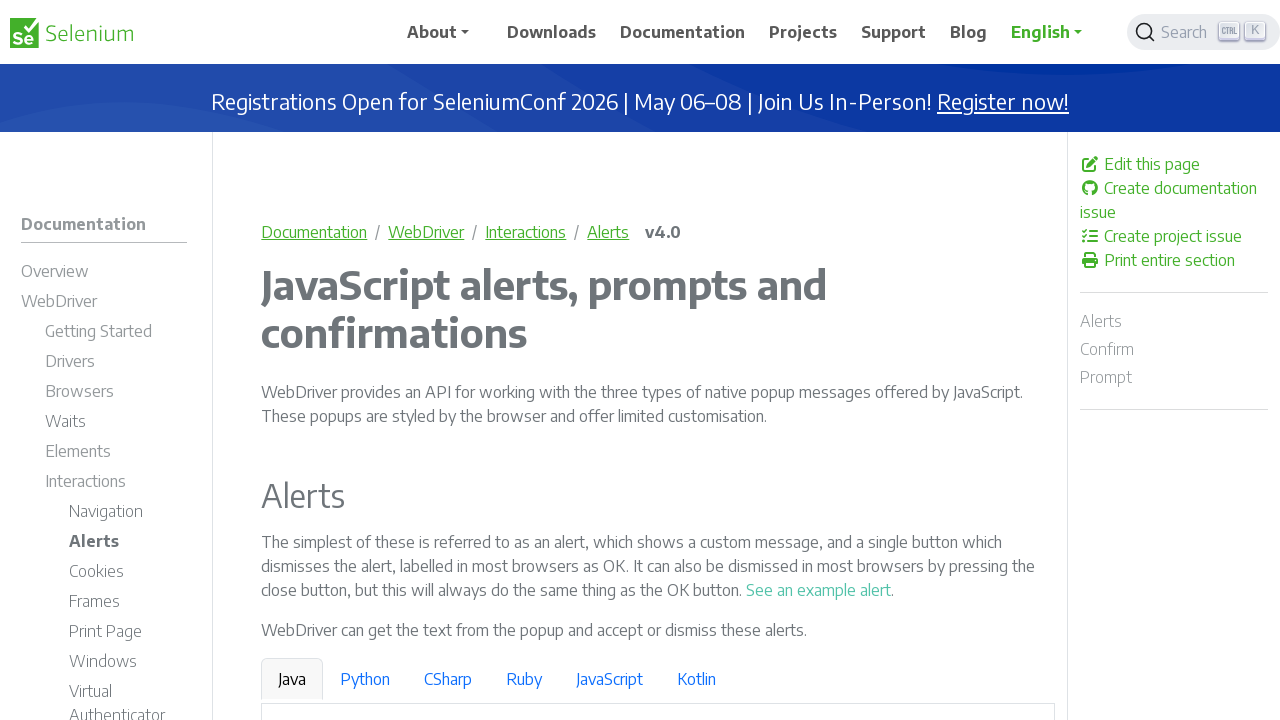

Set up dialog handler to accept alerts
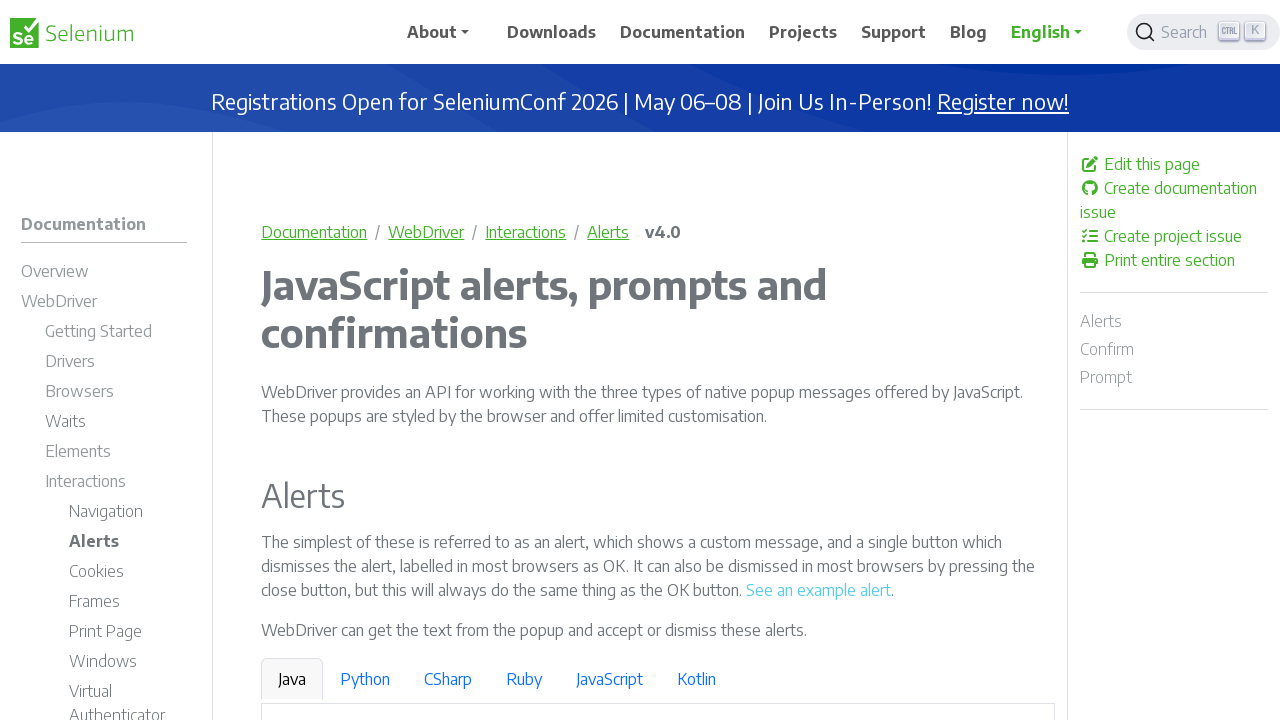

Waited for alert interaction to complete
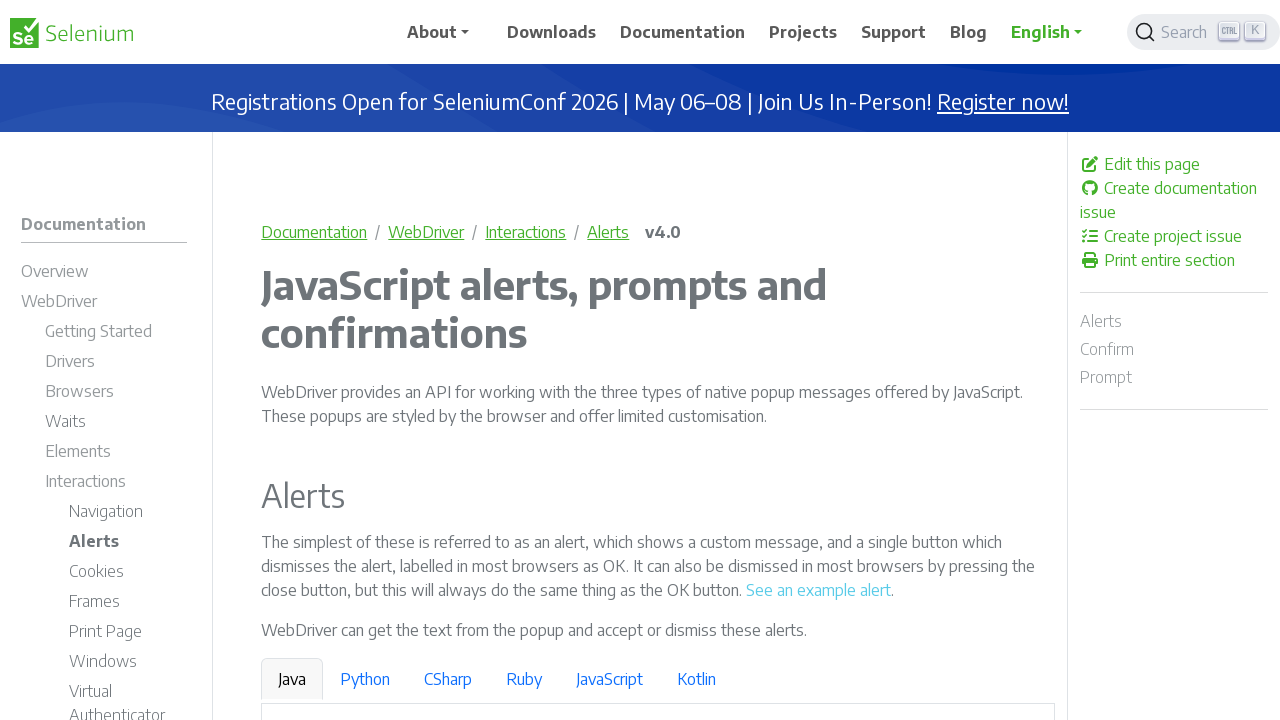

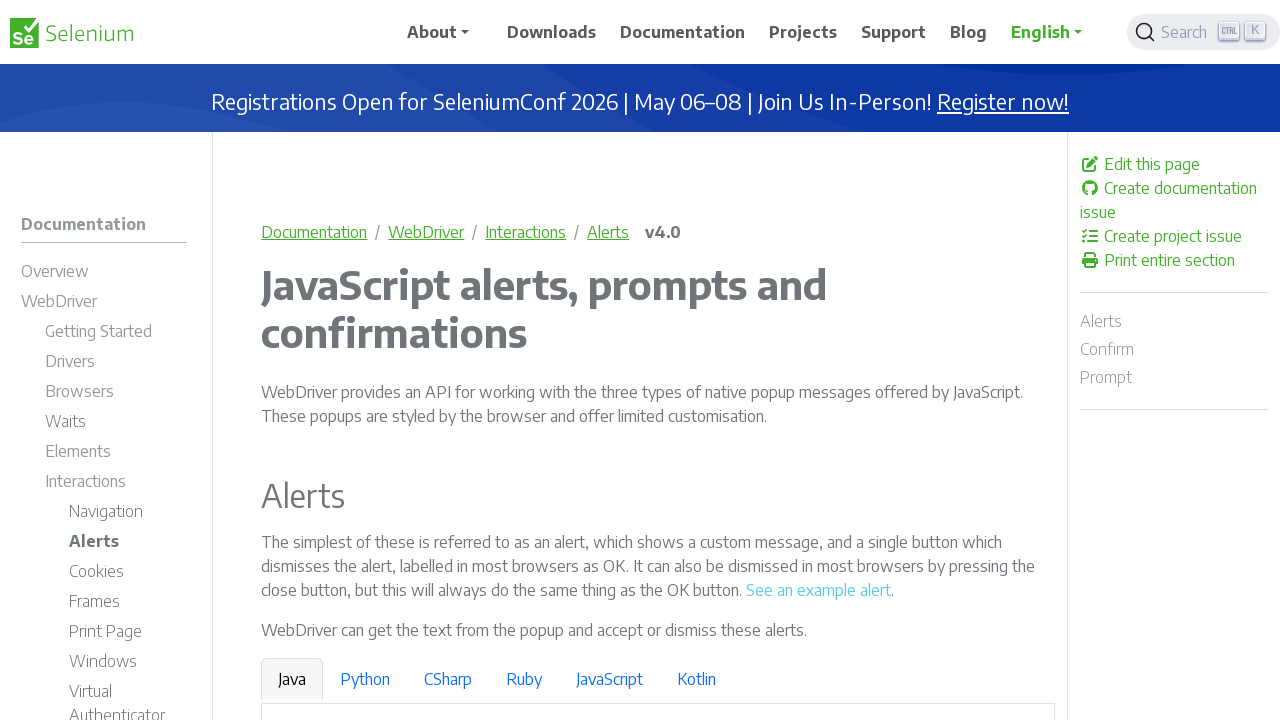